Tests that the counter displays the current number of todo items as items are added

Starting URL: https://demo.playwright.dev/todomvc

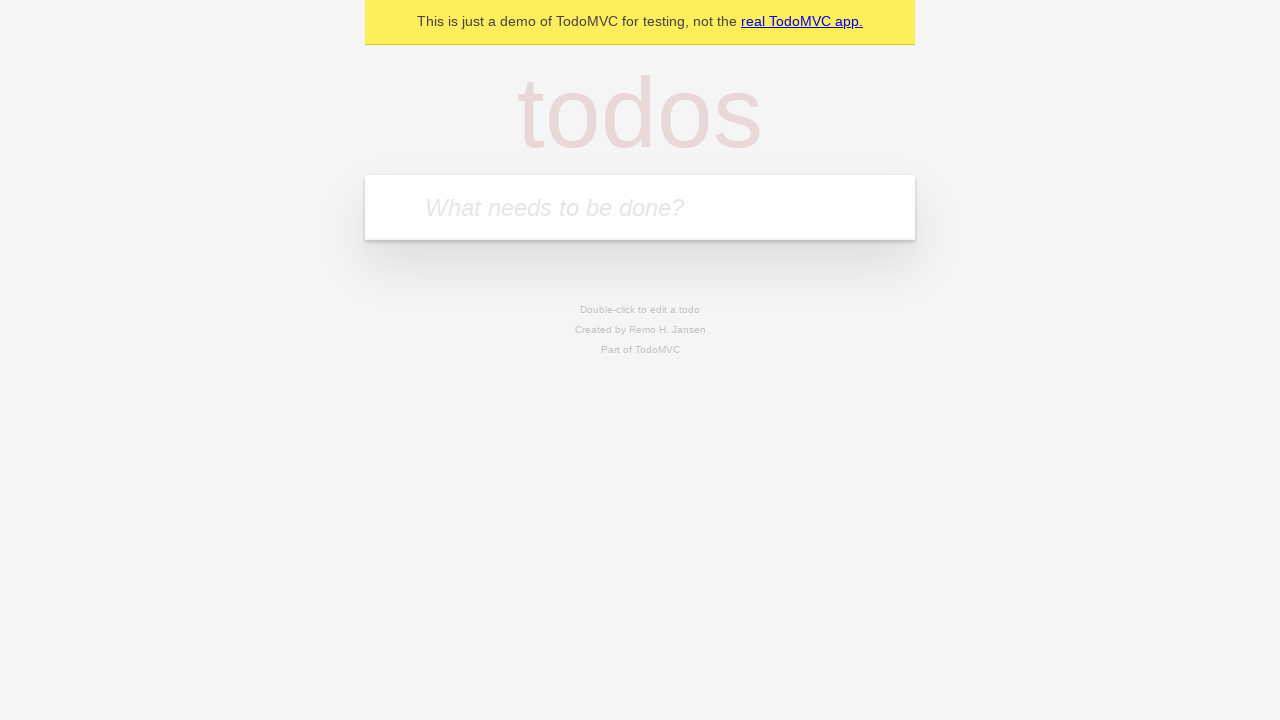

Filled todo input with 'buy some cheese' on internal:attr=[placeholder="What needs to be done?"i]
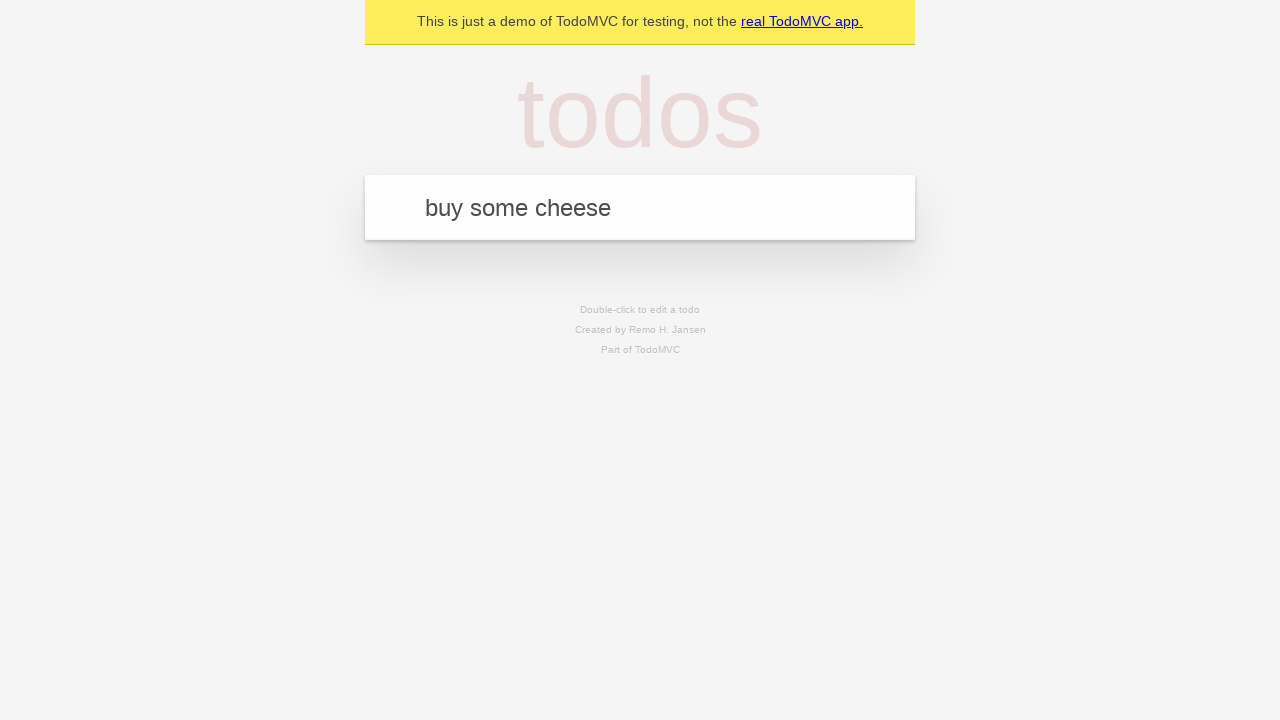

Pressed Enter to add first todo item on internal:attr=[placeholder="What needs to be done?"i]
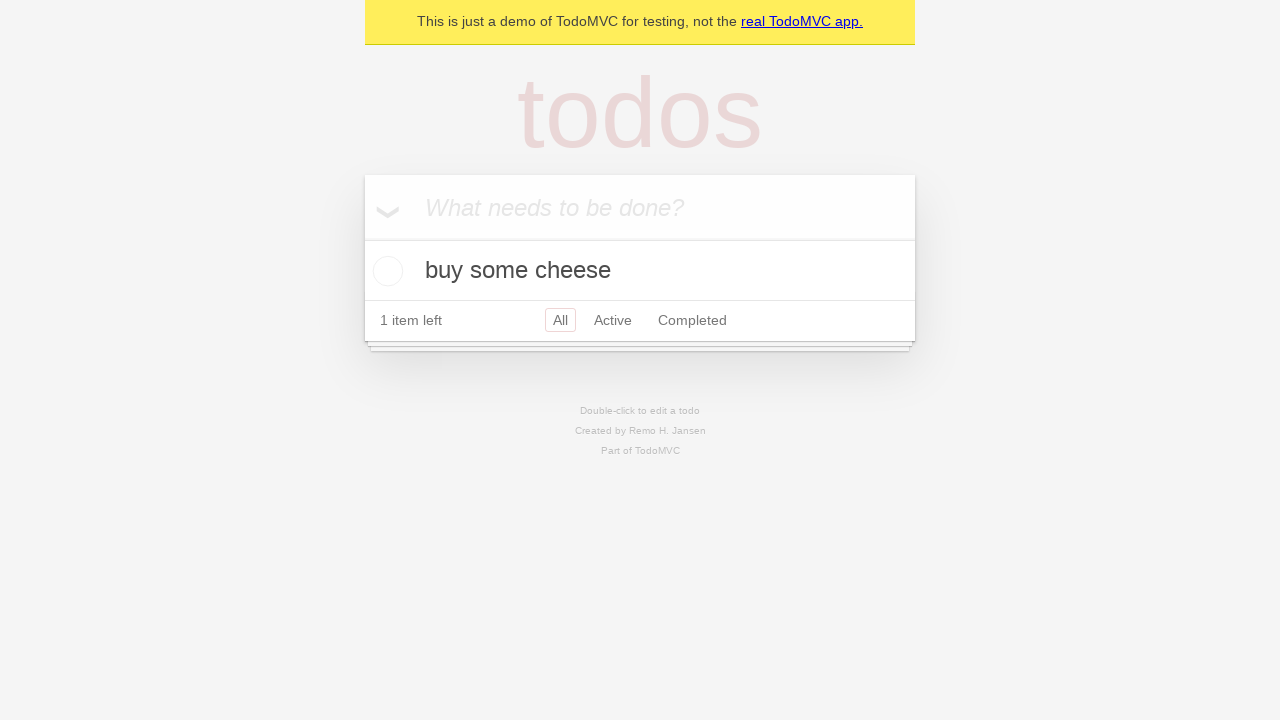

Todo counter element loaded after adding first item
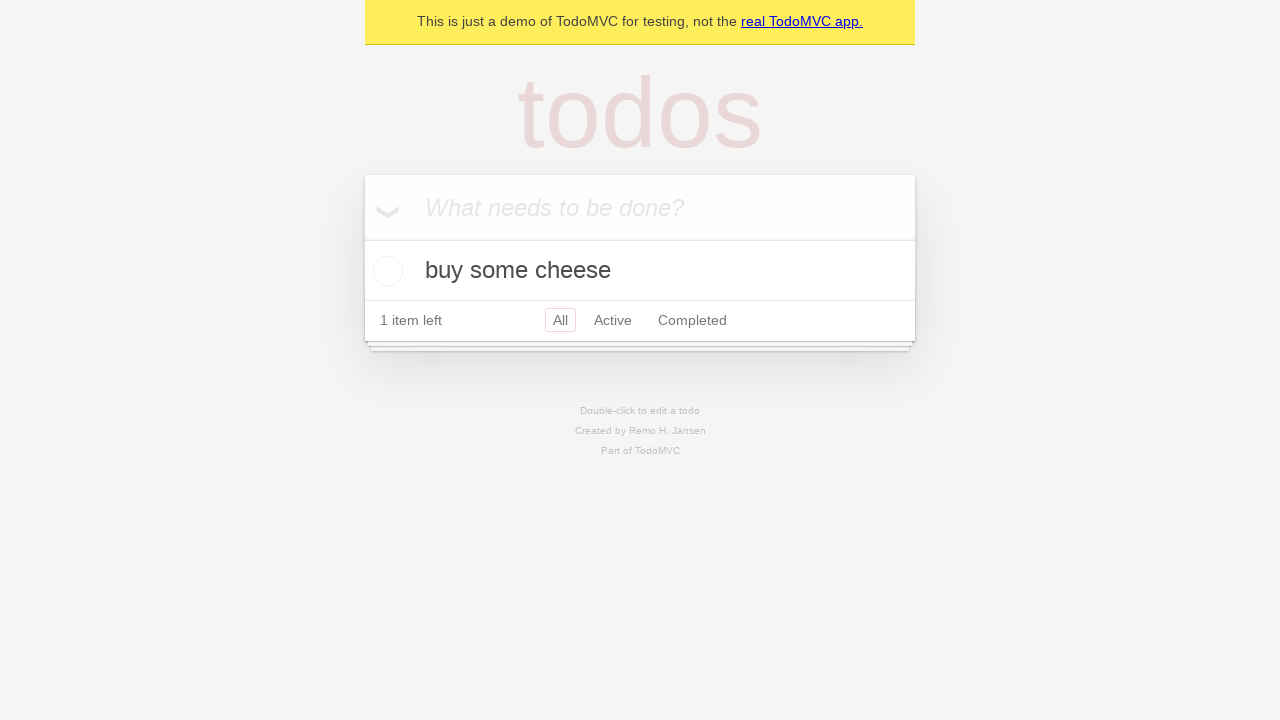

Filled todo input with 'feed the cat' on internal:attr=[placeholder="What needs to be done?"i]
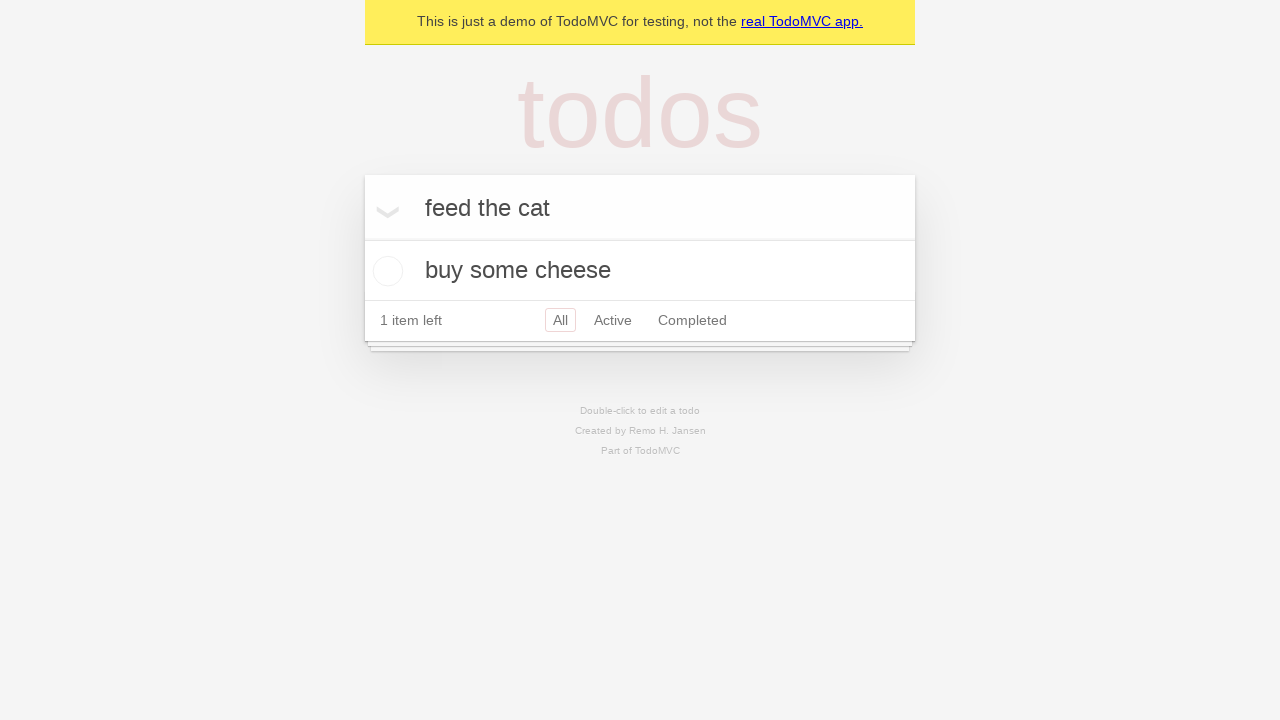

Pressed Enter to add second todo item on internal:attr=[placeholder="What needs to be done?"i]
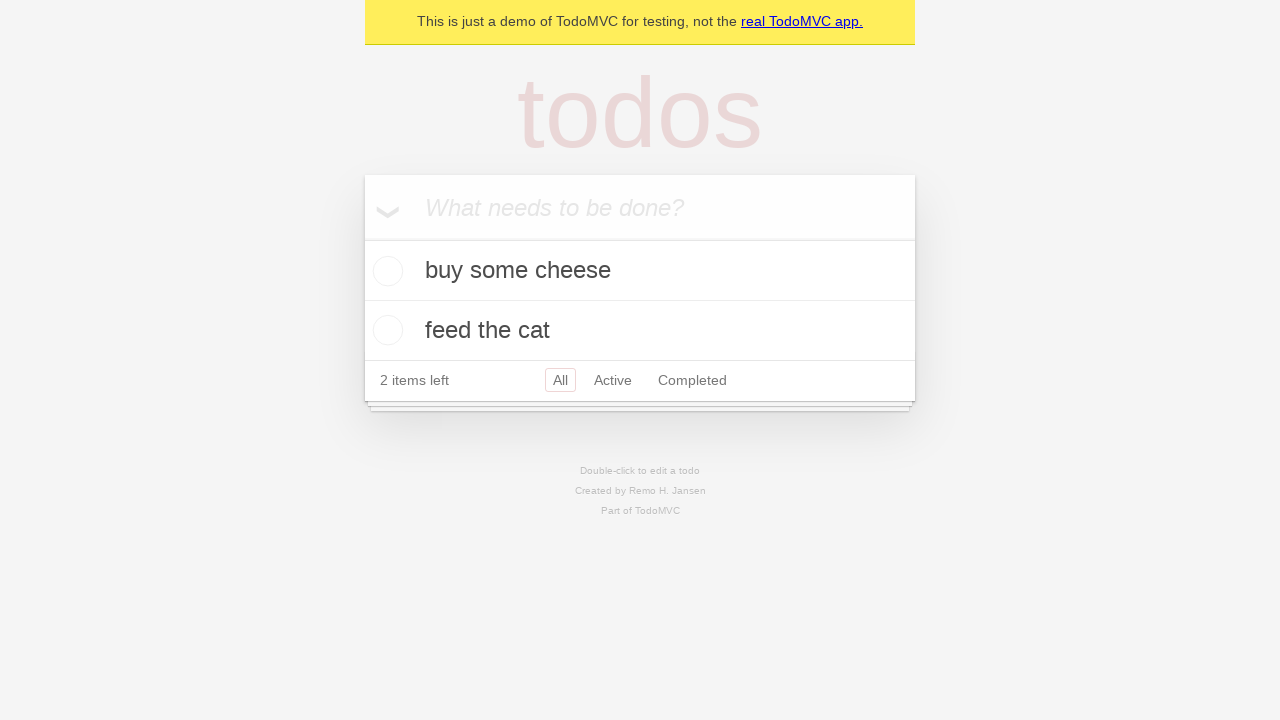

Verified counter displays '2 items left' after adding second todo
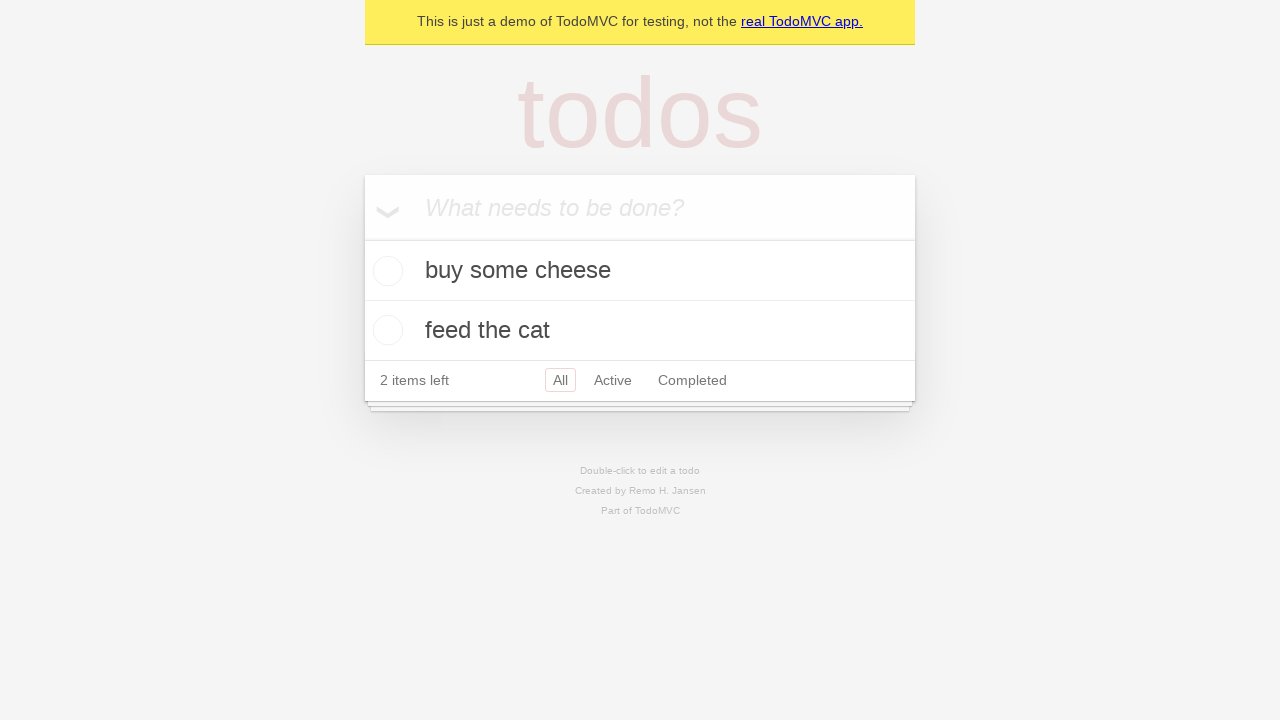

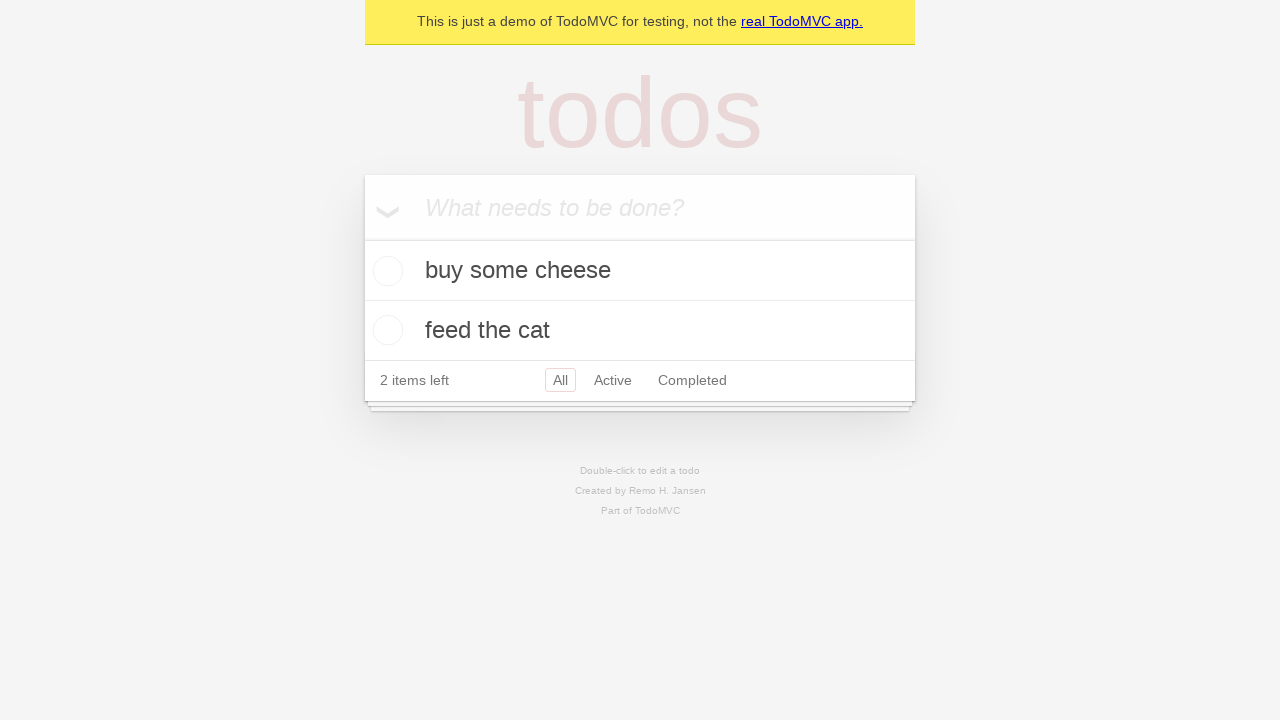